Tests Bootstrap dropdown menu by clicking the tutorial button and selecting HTML option

Starting URL: http://seleniumpractise.blogspot.com/2016/08/bootstrap-dropdown-example-for-selenium.html

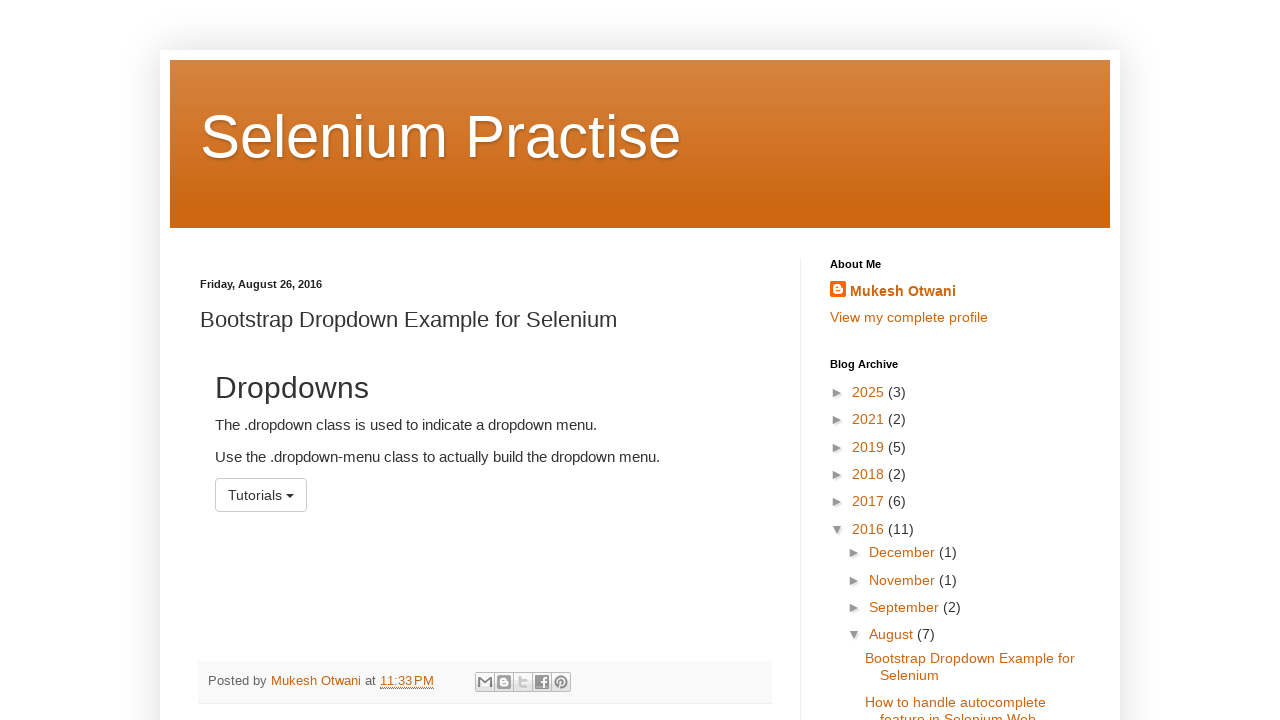

Navigated to Bootstrap dropdown example page
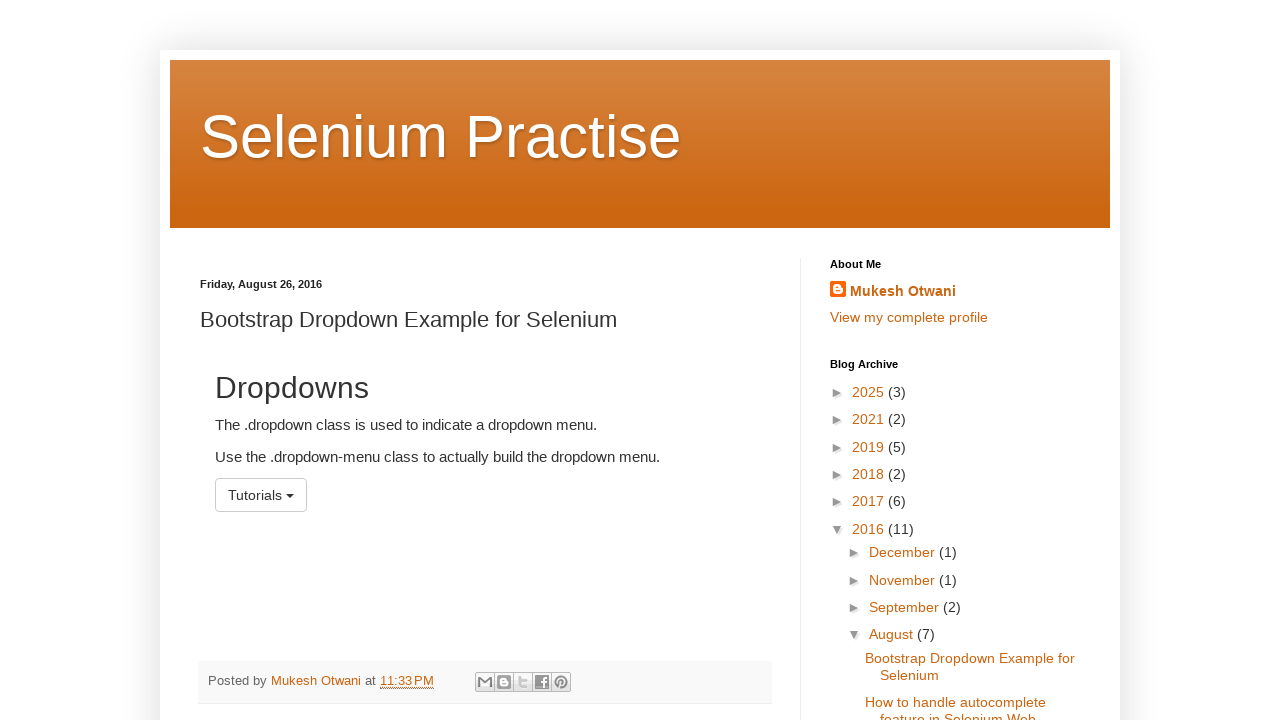

Clicked the tutorial dropdown button at (261, 495) on #menu1
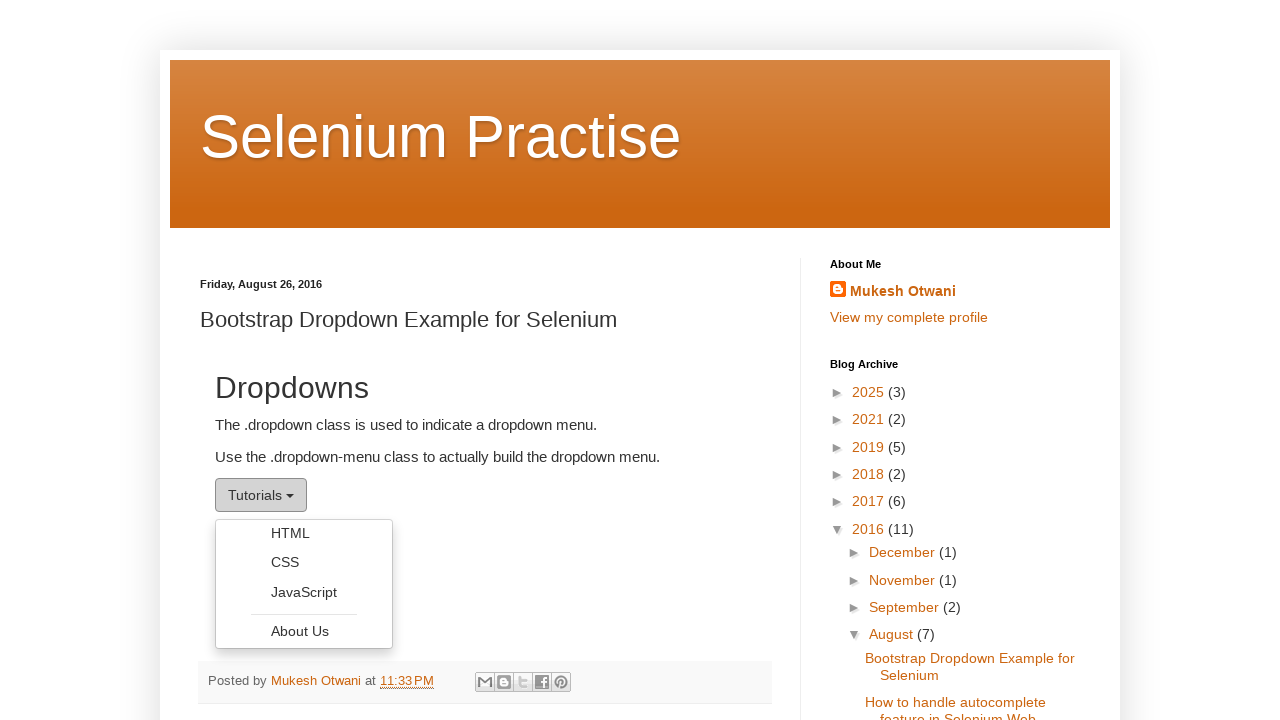

Dropdown menu appeared with menu items
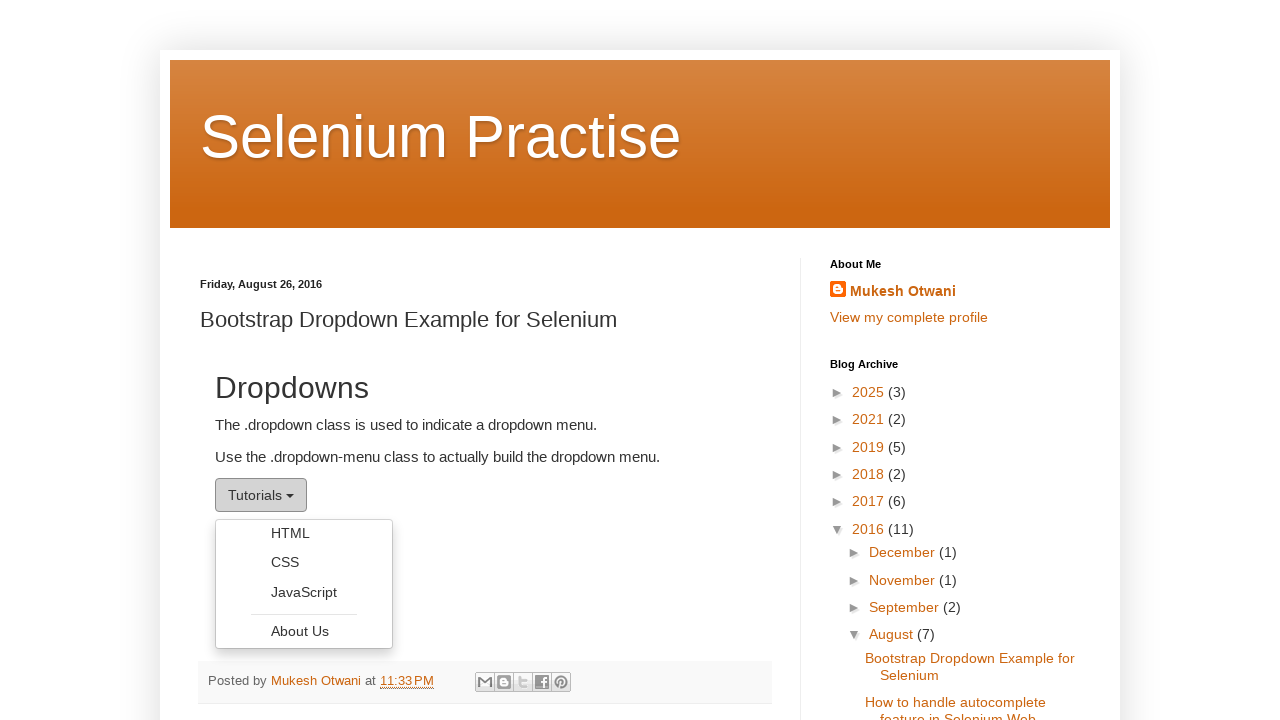

Selected HTML option from dropdown menu at (304, 533) on a[role='menuitem']:has-text('HTML')
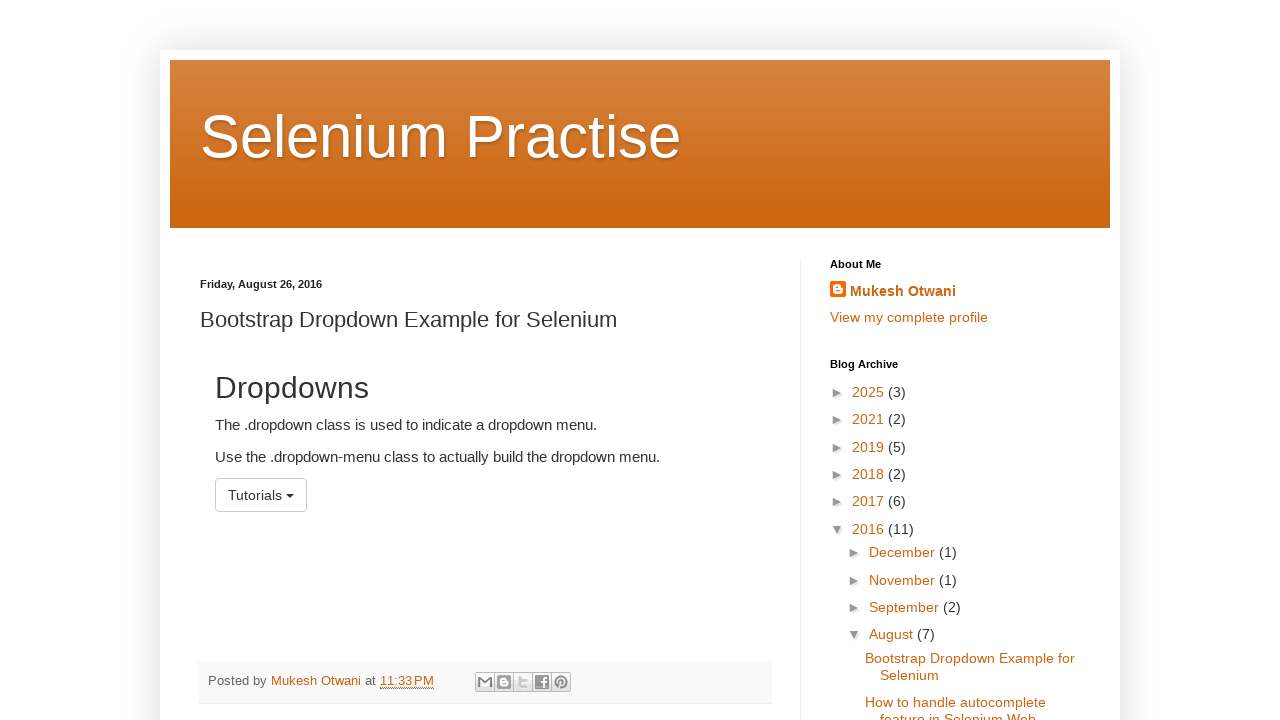

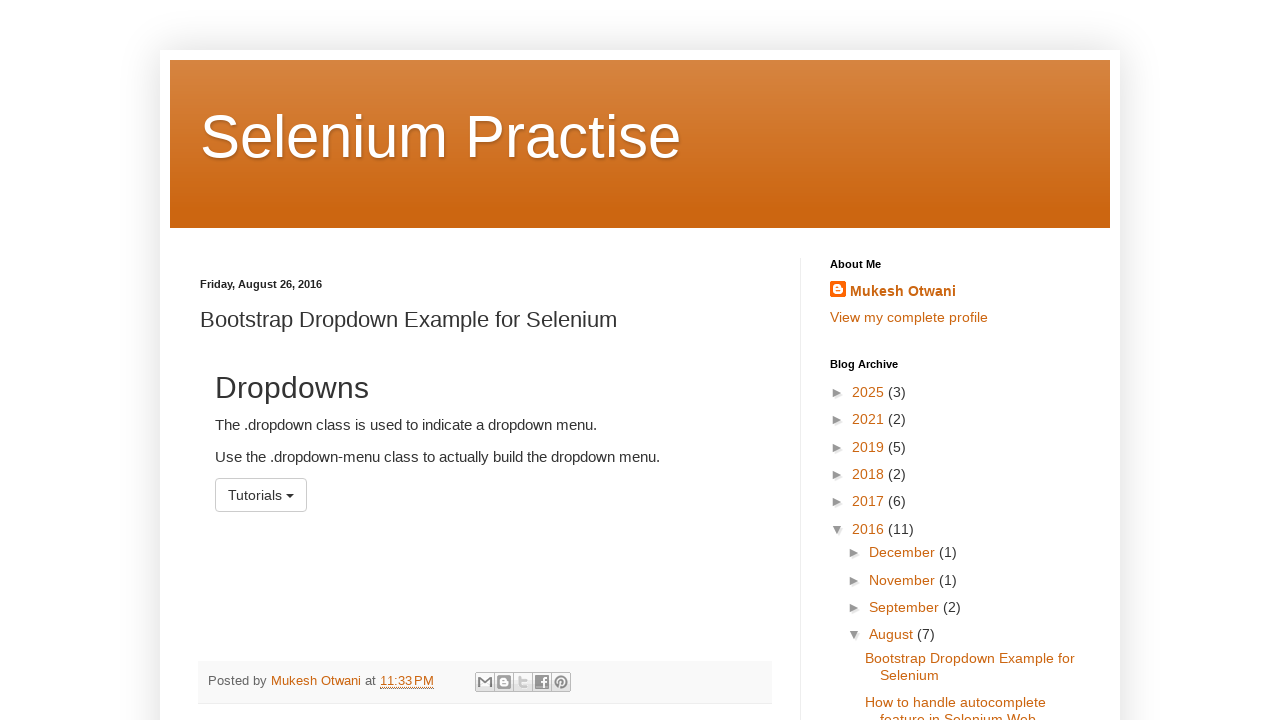